Tests browser navigation capabilities by navigating between Gmail and YouTube, using refresh, back, and forward browser functions

Starting URL: https://www.gmail.com

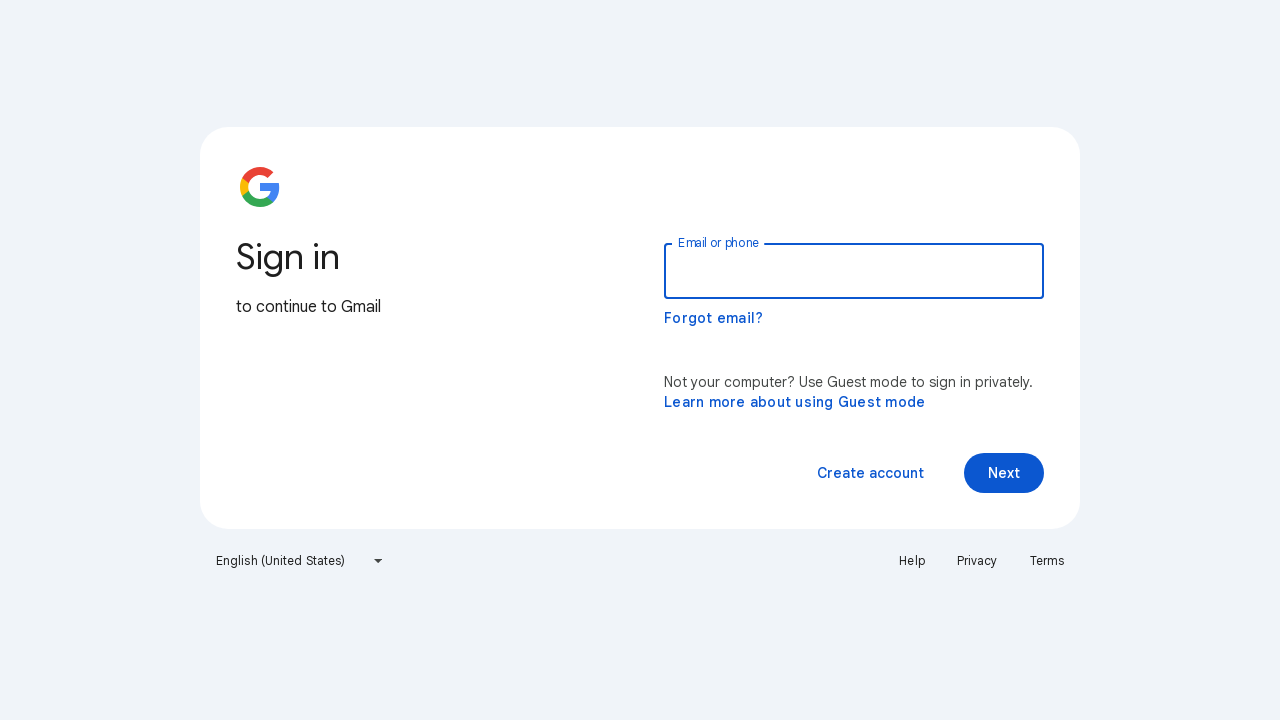

Reloaded Gmail page
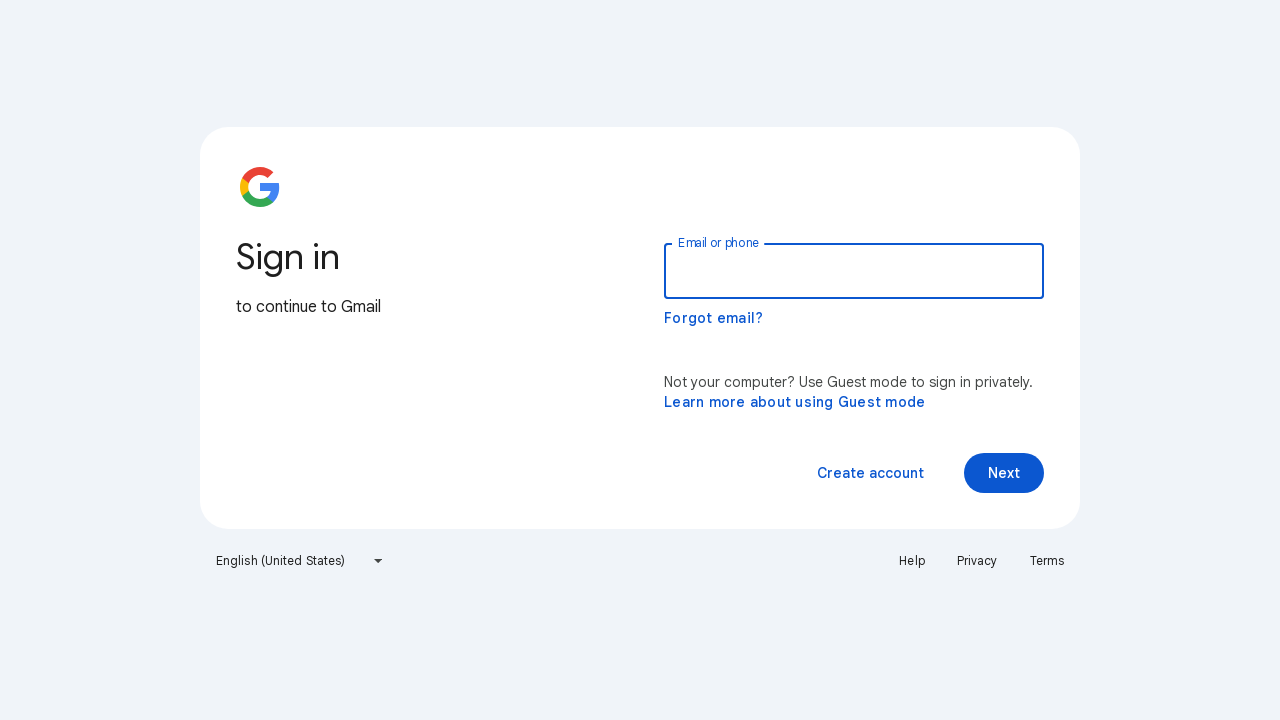

Navigated to YouTube
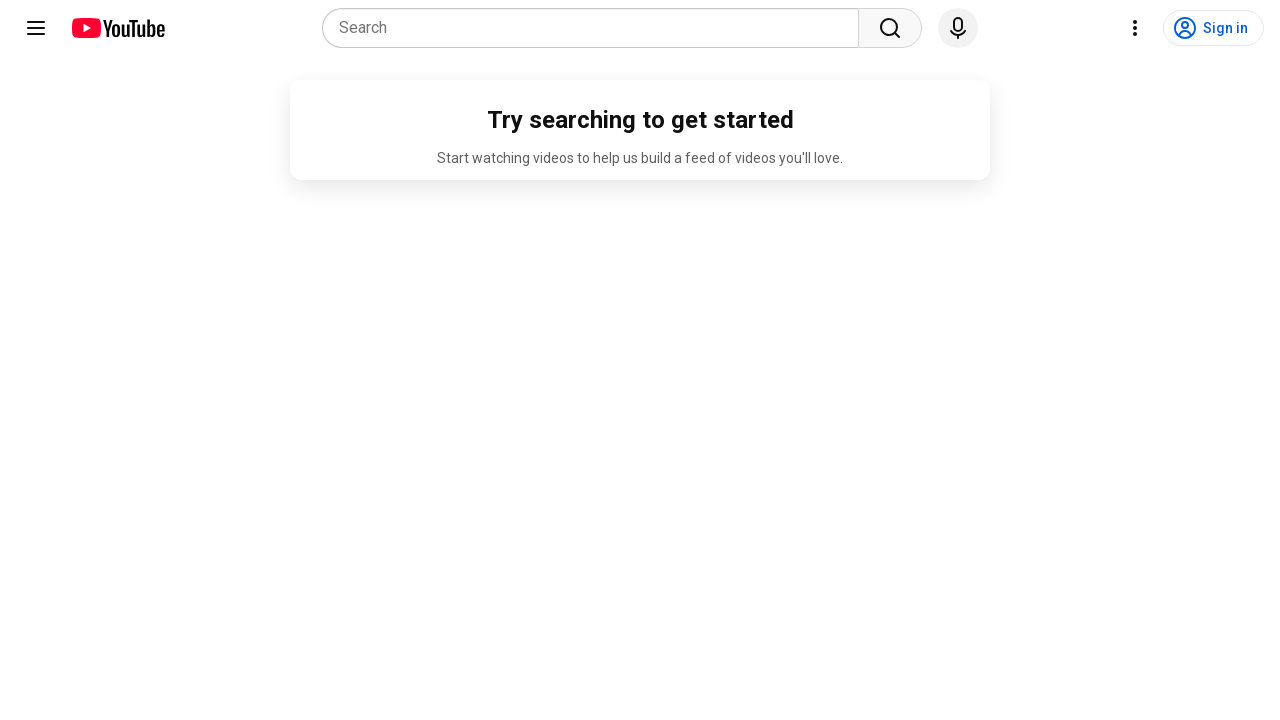

Navigated back to Gmail using browser back button
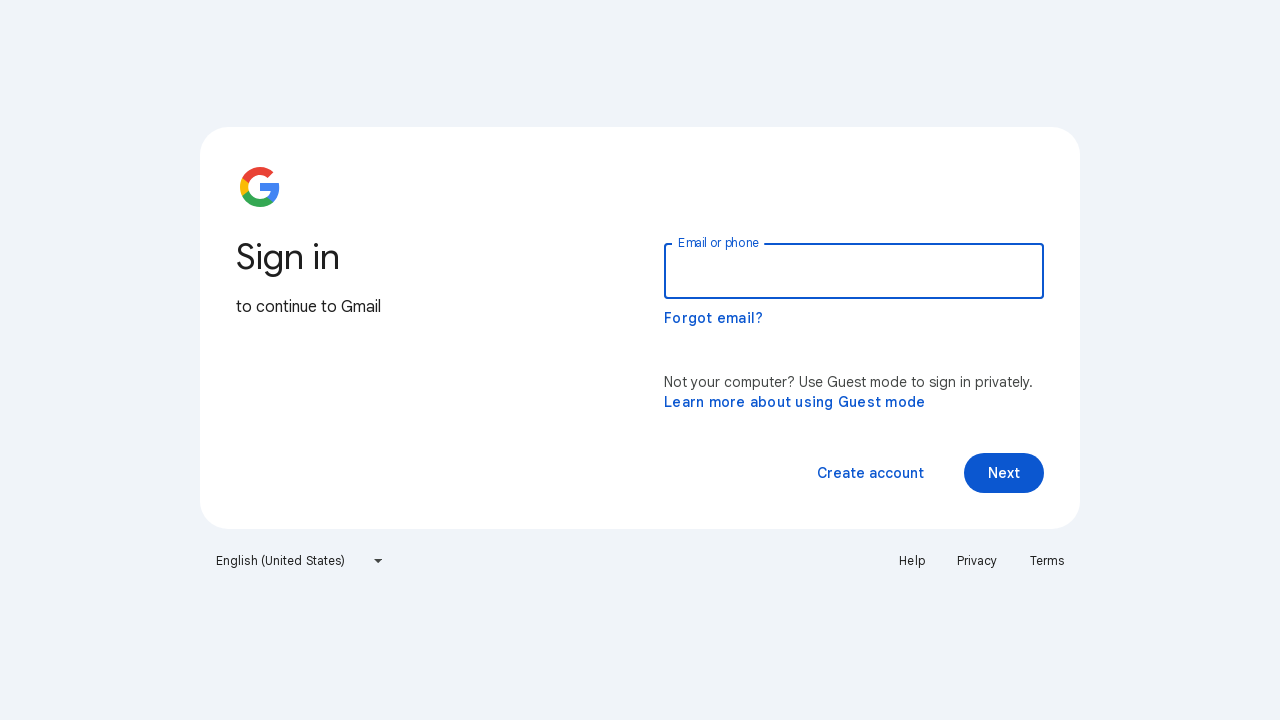

Navigated forward to YouTube using browser forward button
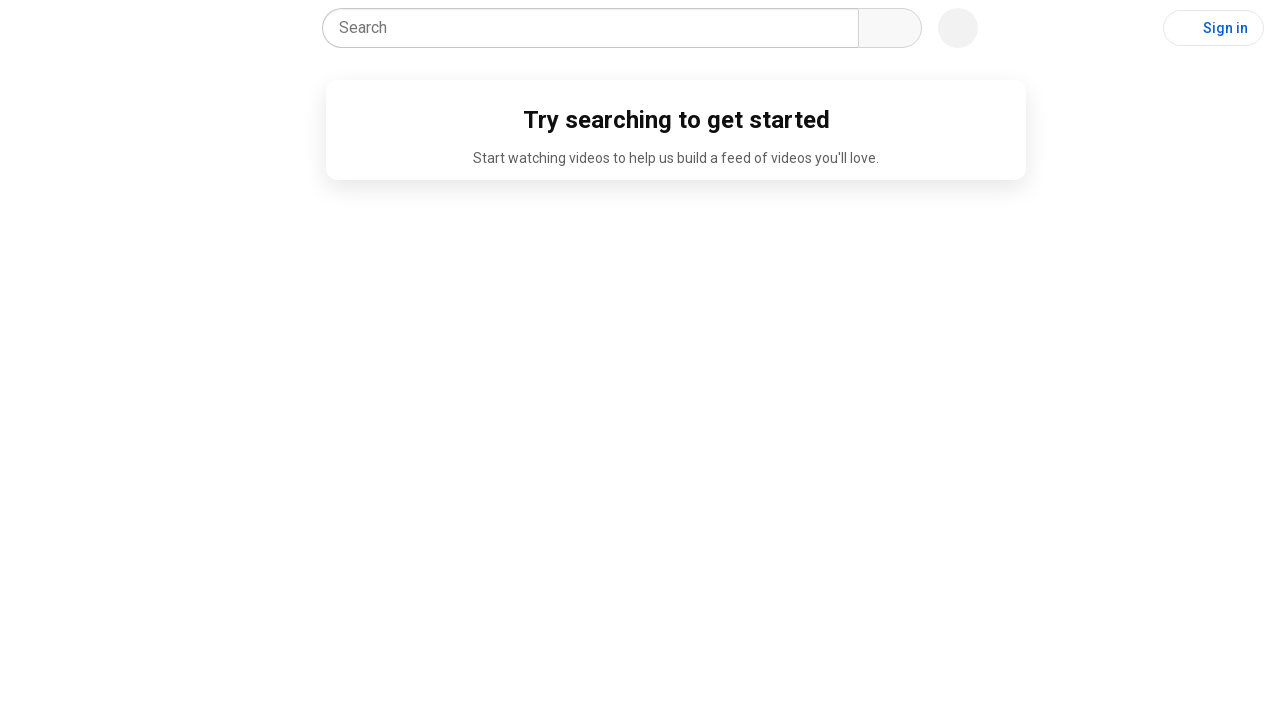

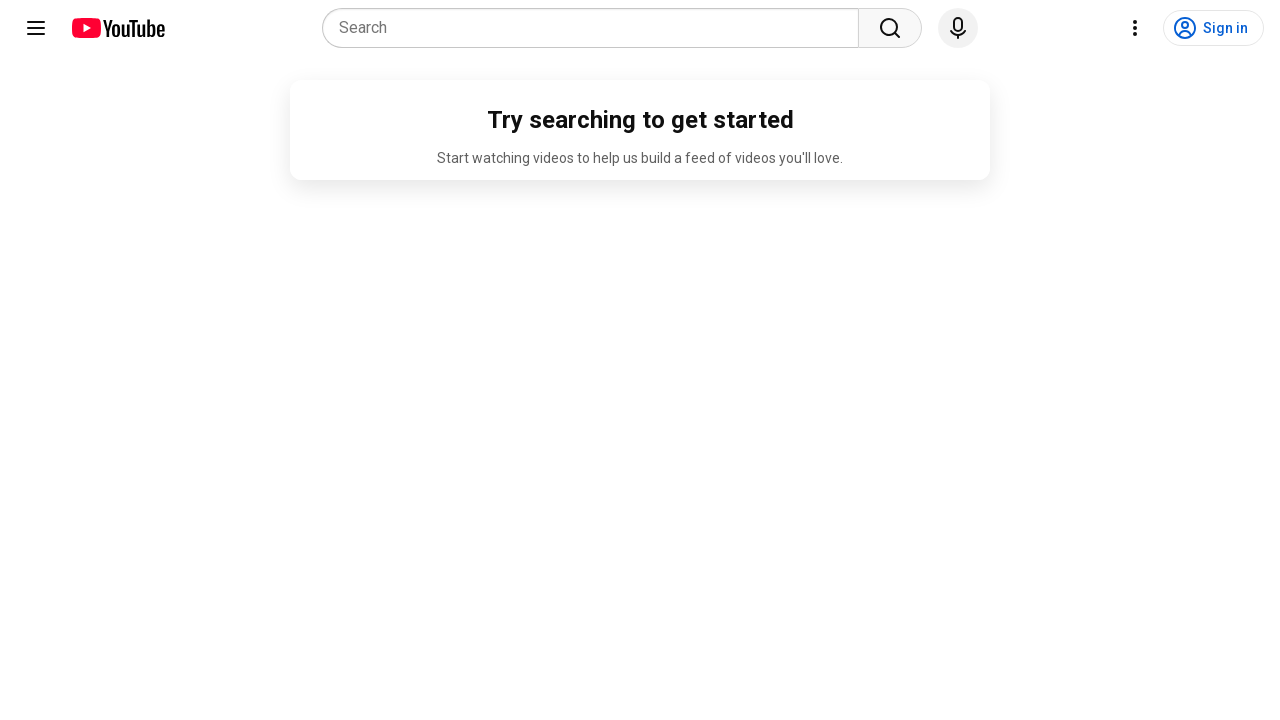